Tests iframe switching functionality by navigating to a frames demo page, switching into a single iframe to fill a text input, then switching back to the parent frame and clicking on the nested iframe tab.

Starting URL: http://demo.automationtesting.in/Frames.html

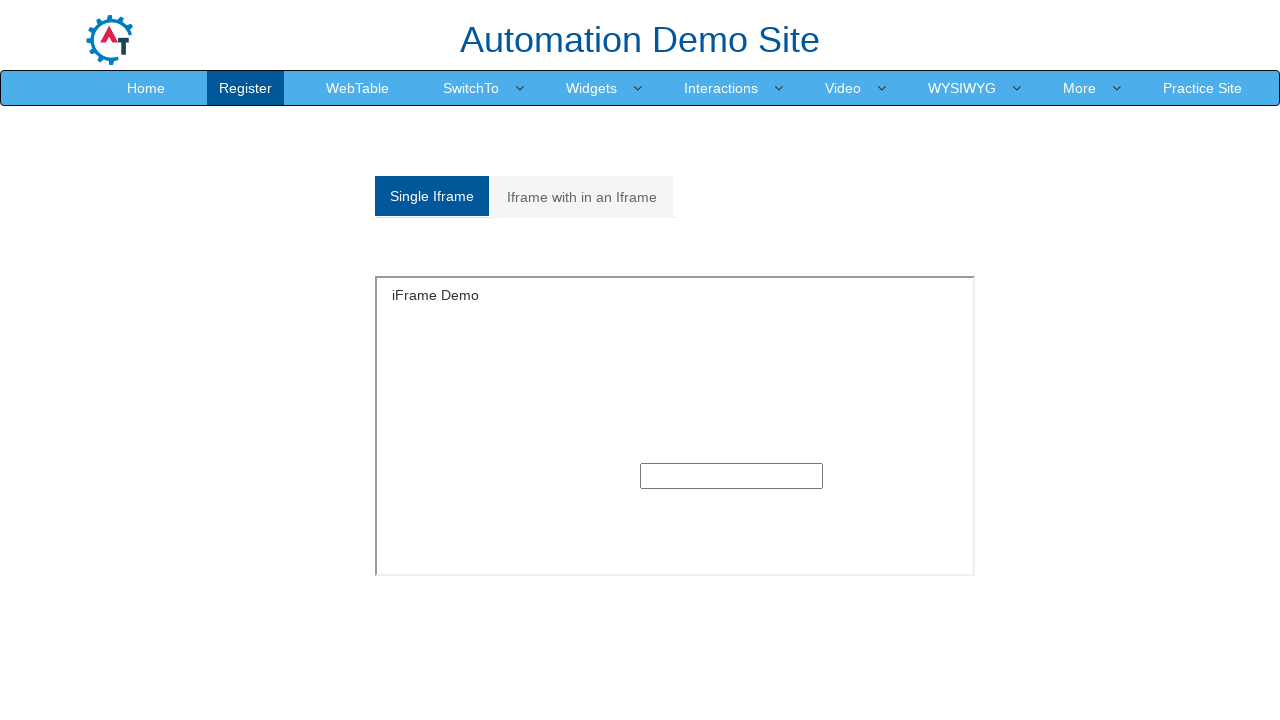

Waited for single iframe selector to load
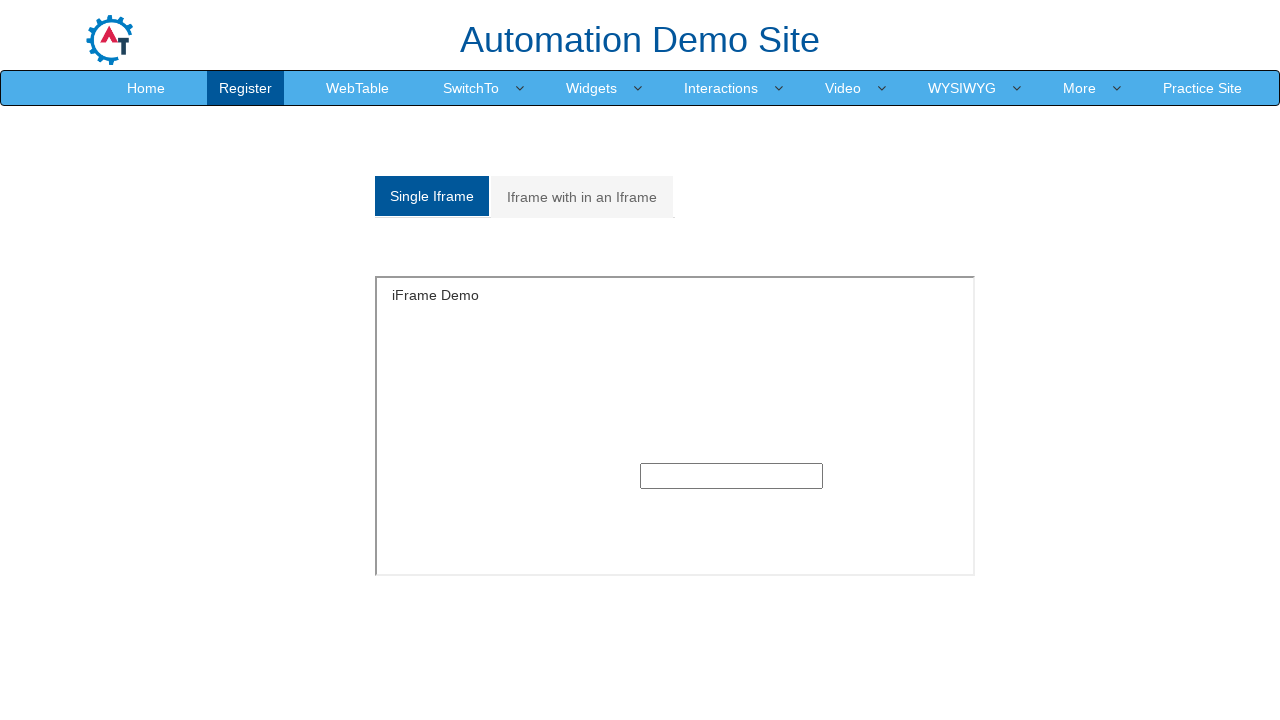

Located the single iframe element
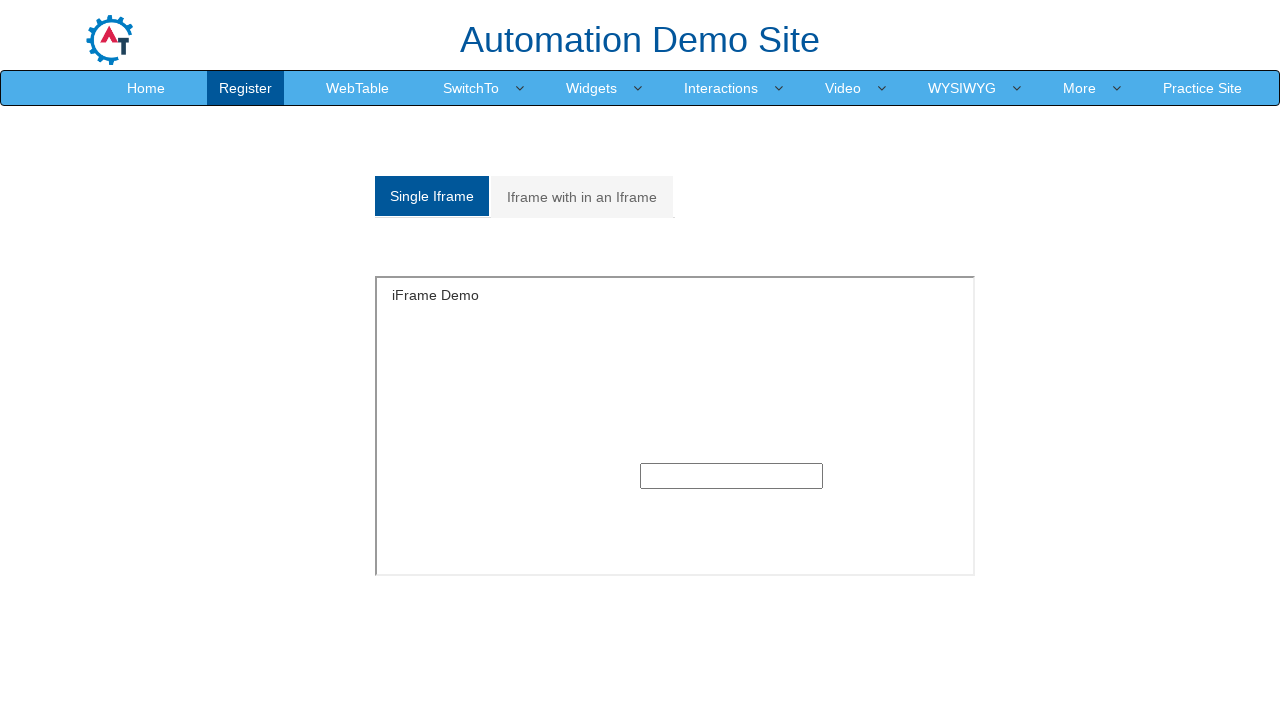

Filled text input field in iframe with 'ajay krishna' on #singleframe >> internal:control=enter-frame >> input
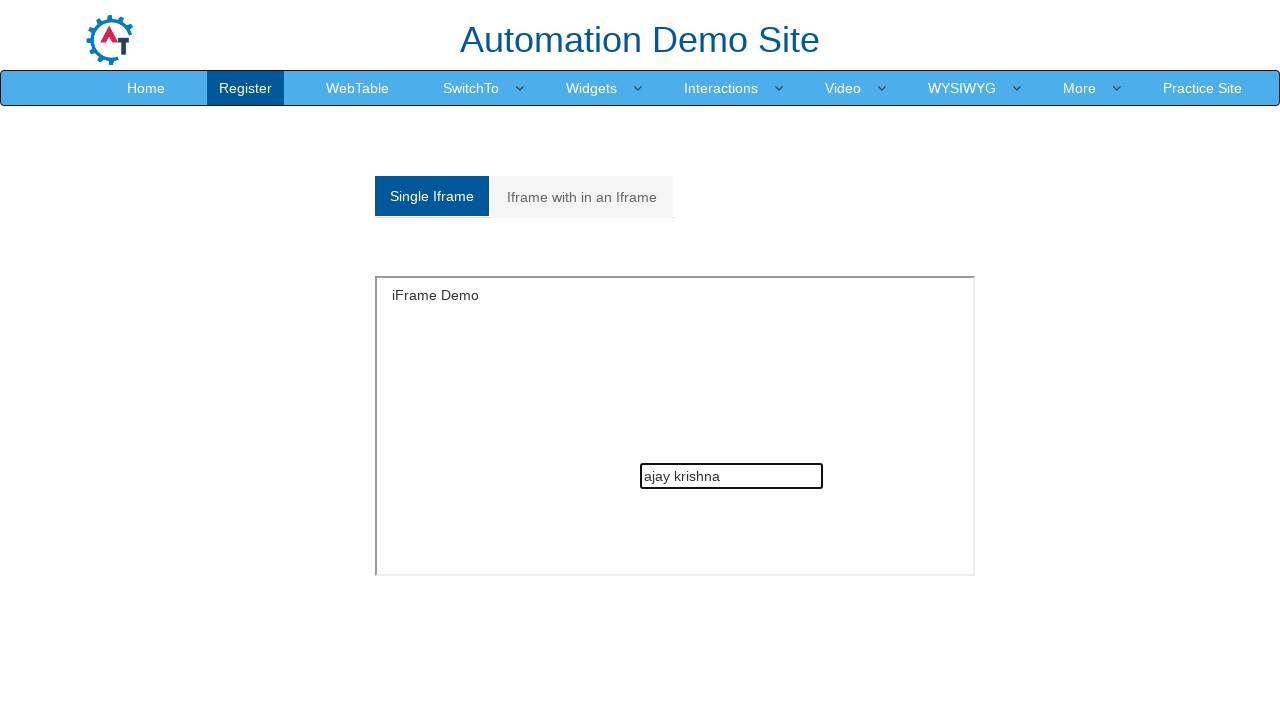

Clicked on 'Iframe with in an Iframe' tab in parent frame at (582, 197) on xpath=//*[text()='Iframe with in an Iframe']
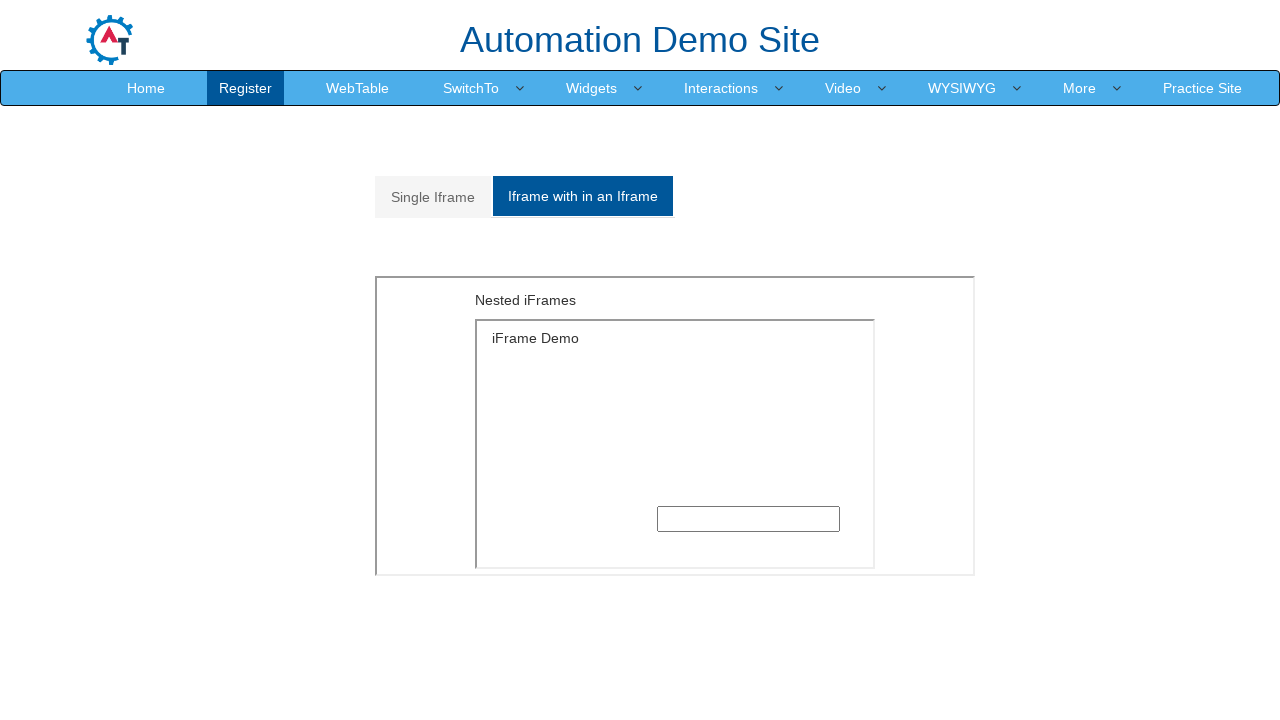

Waited for nested iframe content to load
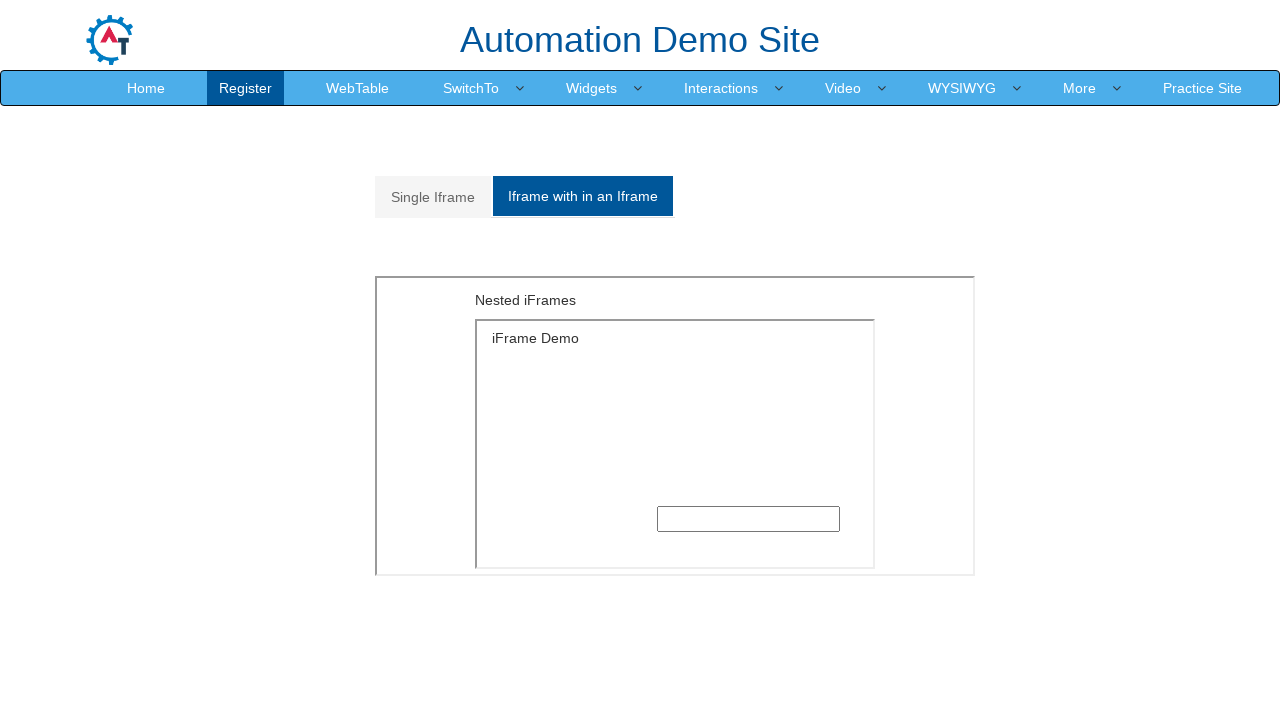

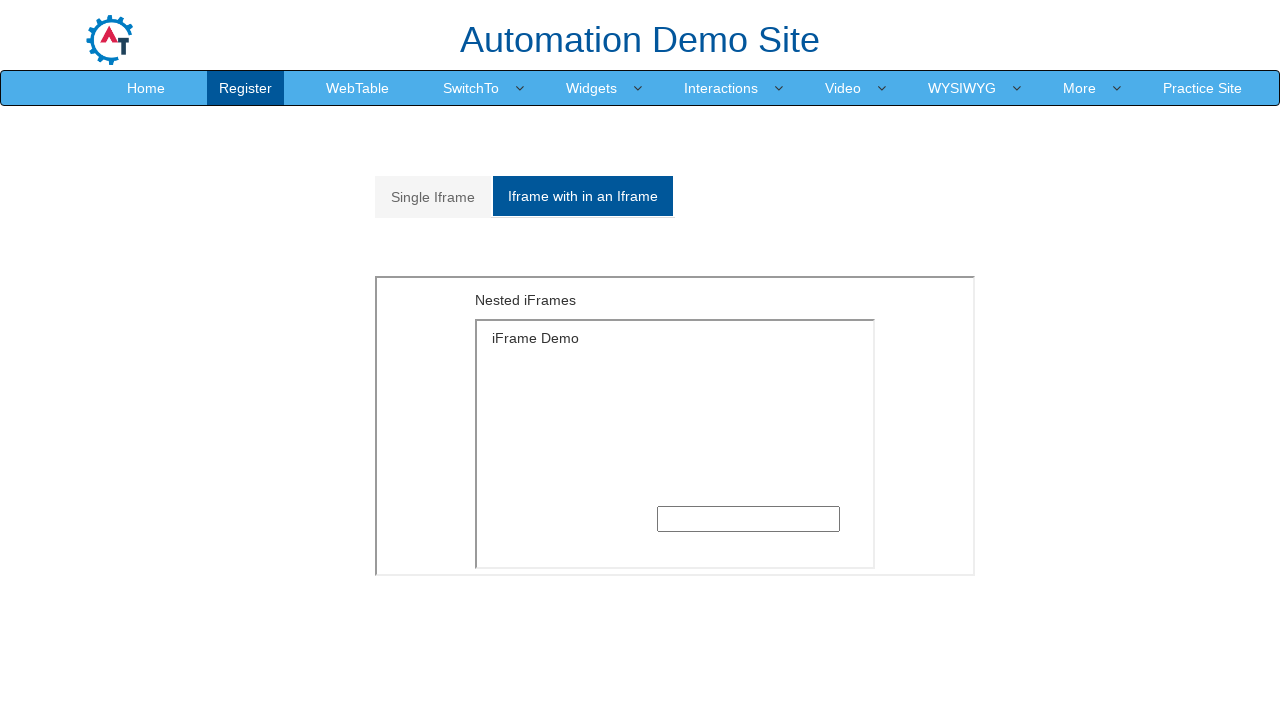